Opens the French Shein e-commerce website homepage and verifies the page loads successfully.

Starting URL: https://fr.shein.com/?r

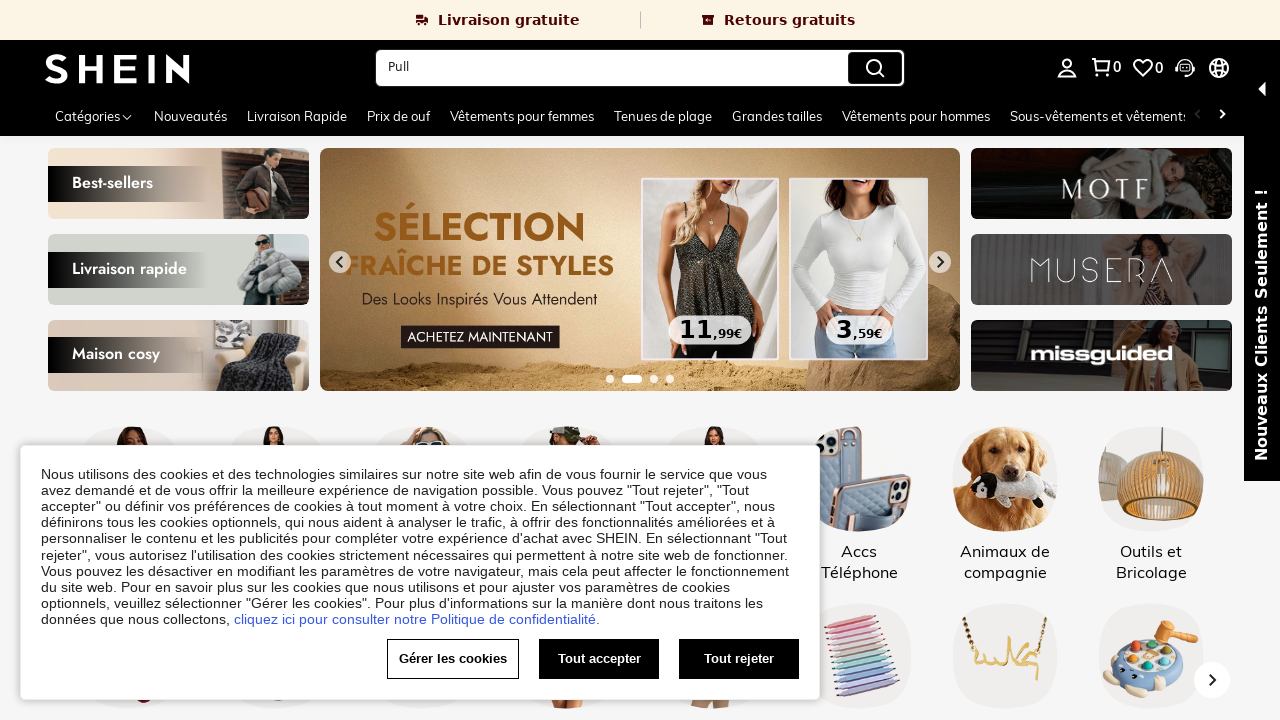

Page DOM content loaded successfully
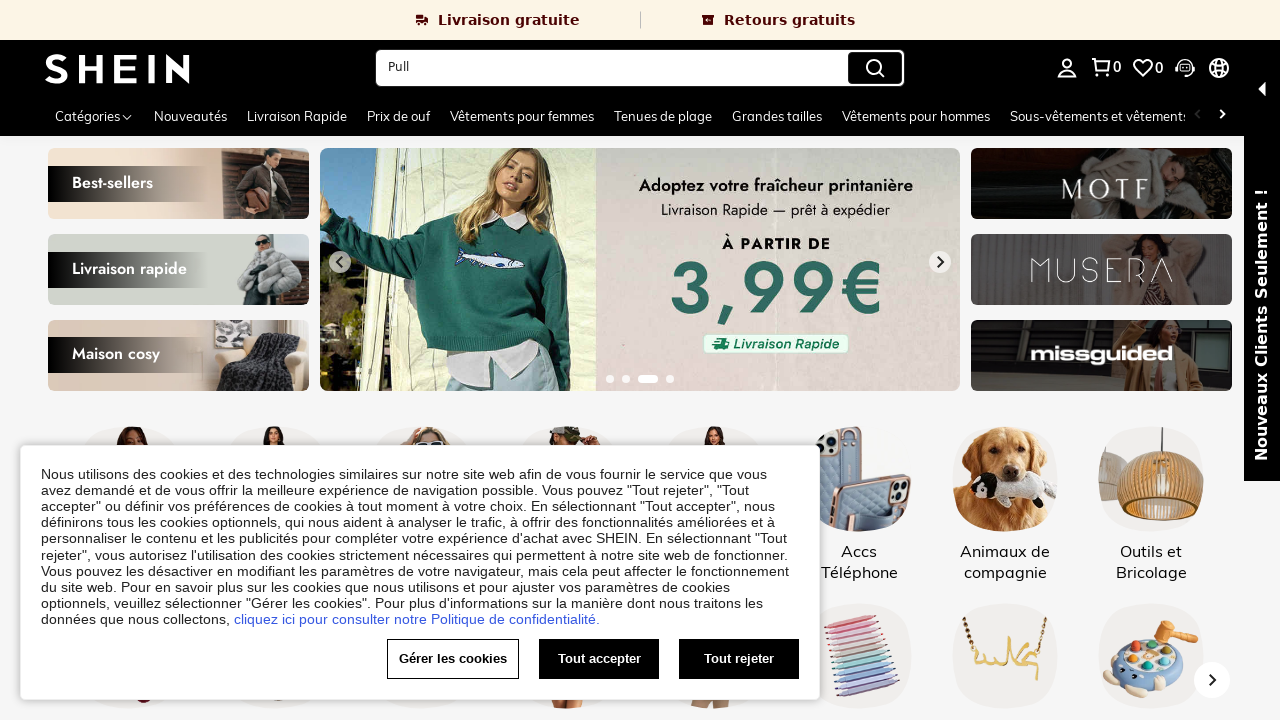

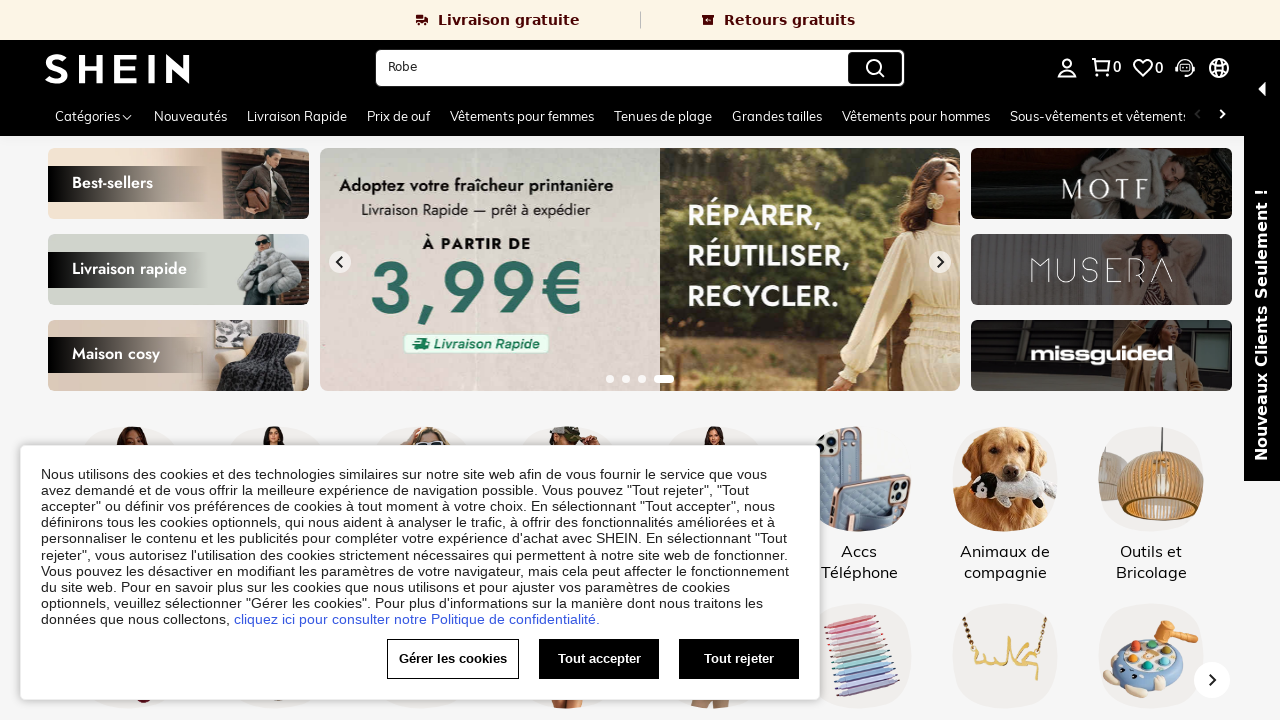